Tests JavaScript prompt alert interaction by switching to an iframe, clicking a button to trigger a prompt, entering text, and accepting the alert

Starting URL: https://www.w3schools.com/js/tryit.asp?filename=tryjs_prompt

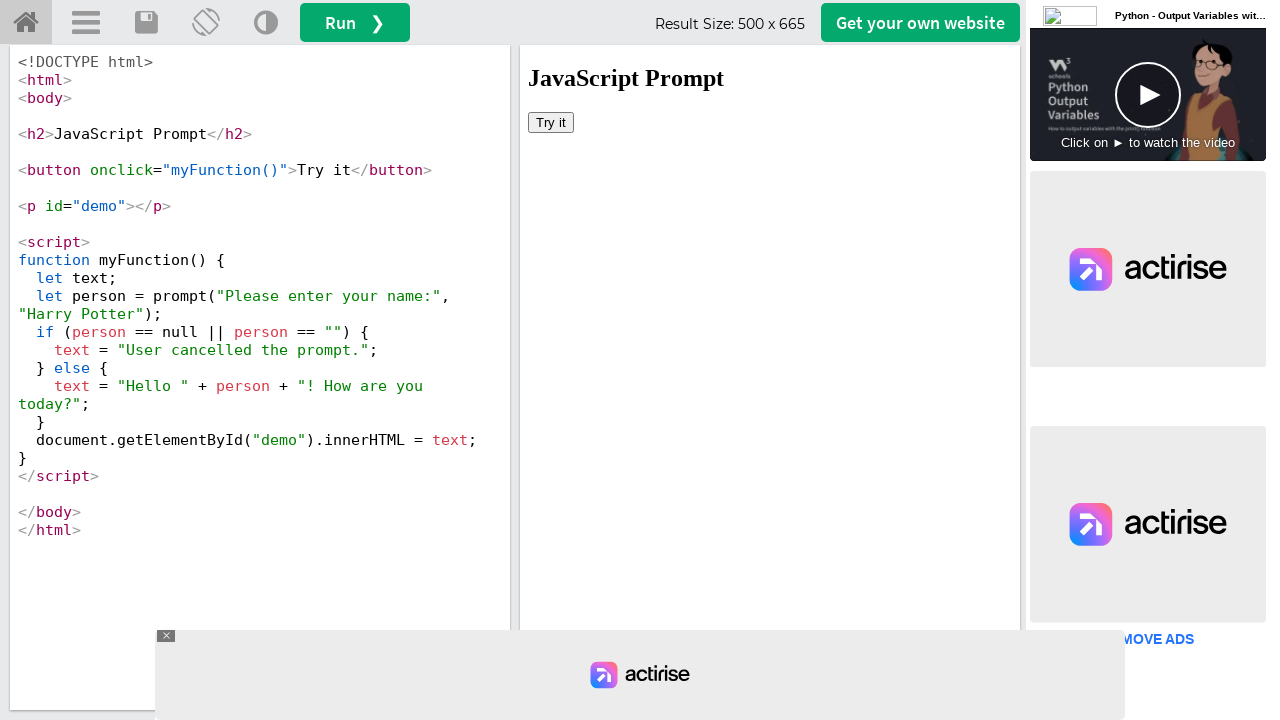

Located the first iframe on the page
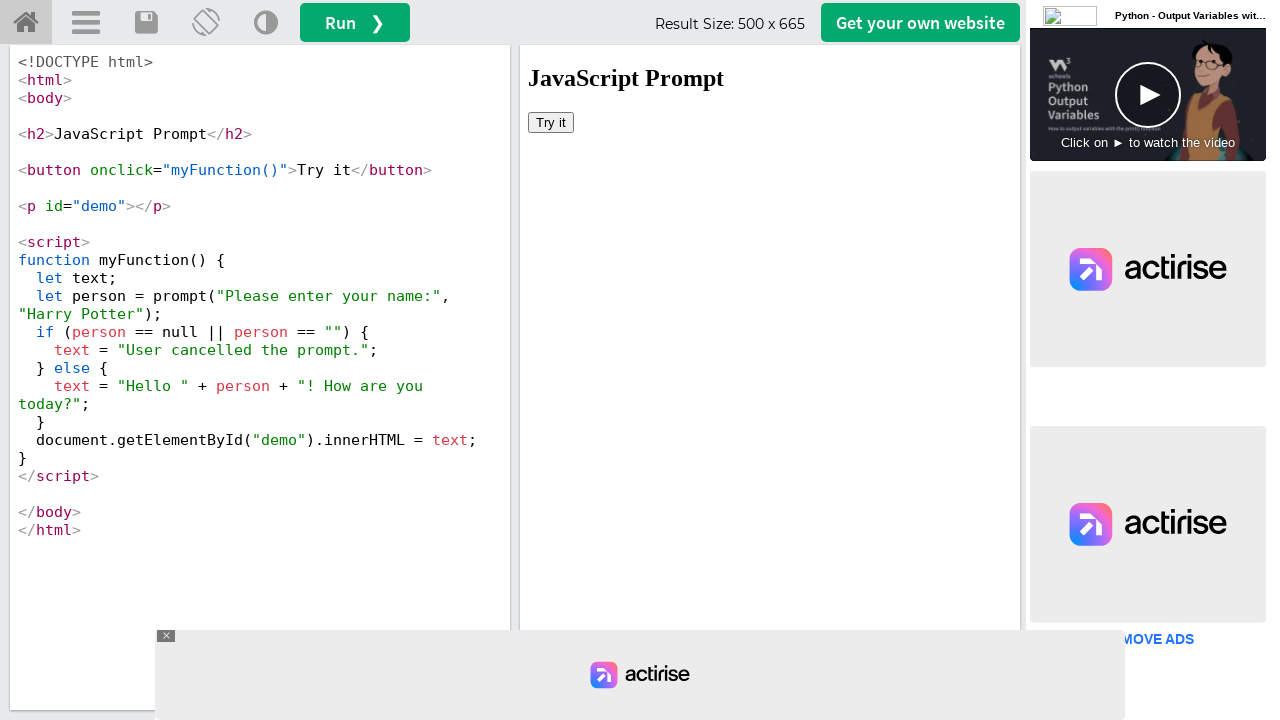

Clicked the button inside the iframe to trigger the prompt at (551, 122) on iframe >> nth=0 >> internal:control=enter-frame >> button >> nth=0
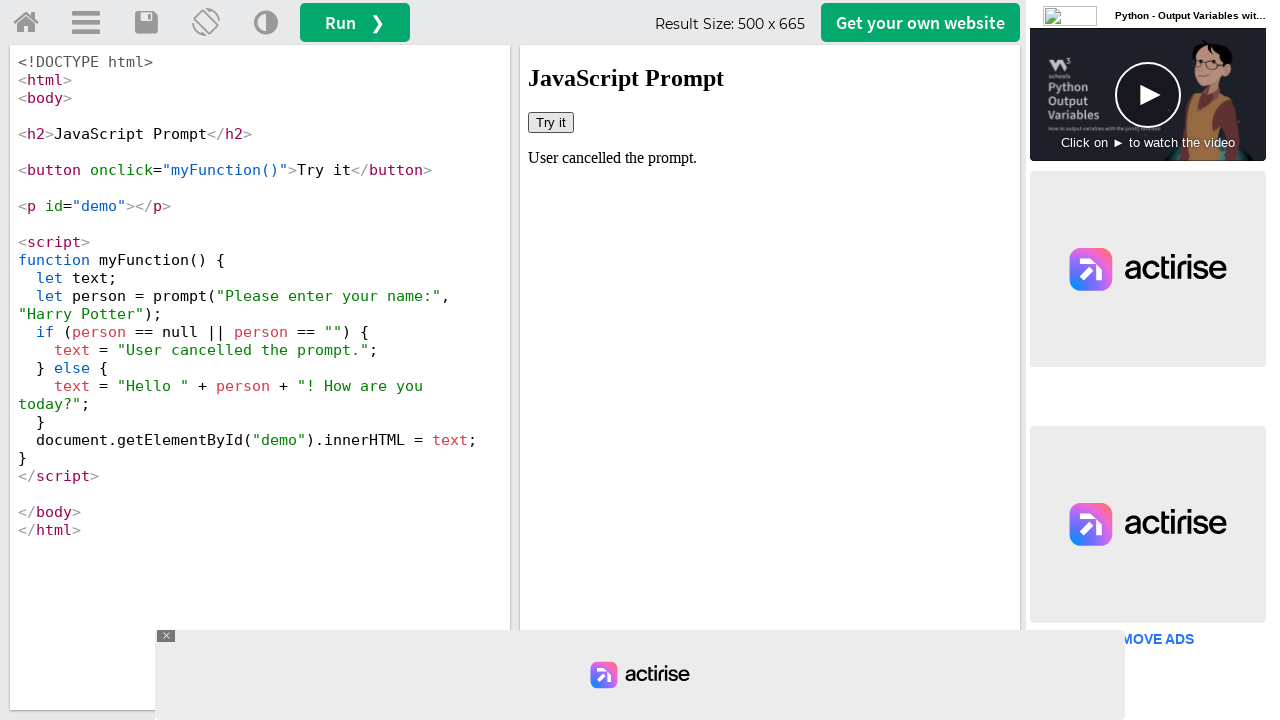

Set up dialog handler to accept prompt with text 'Marcus'
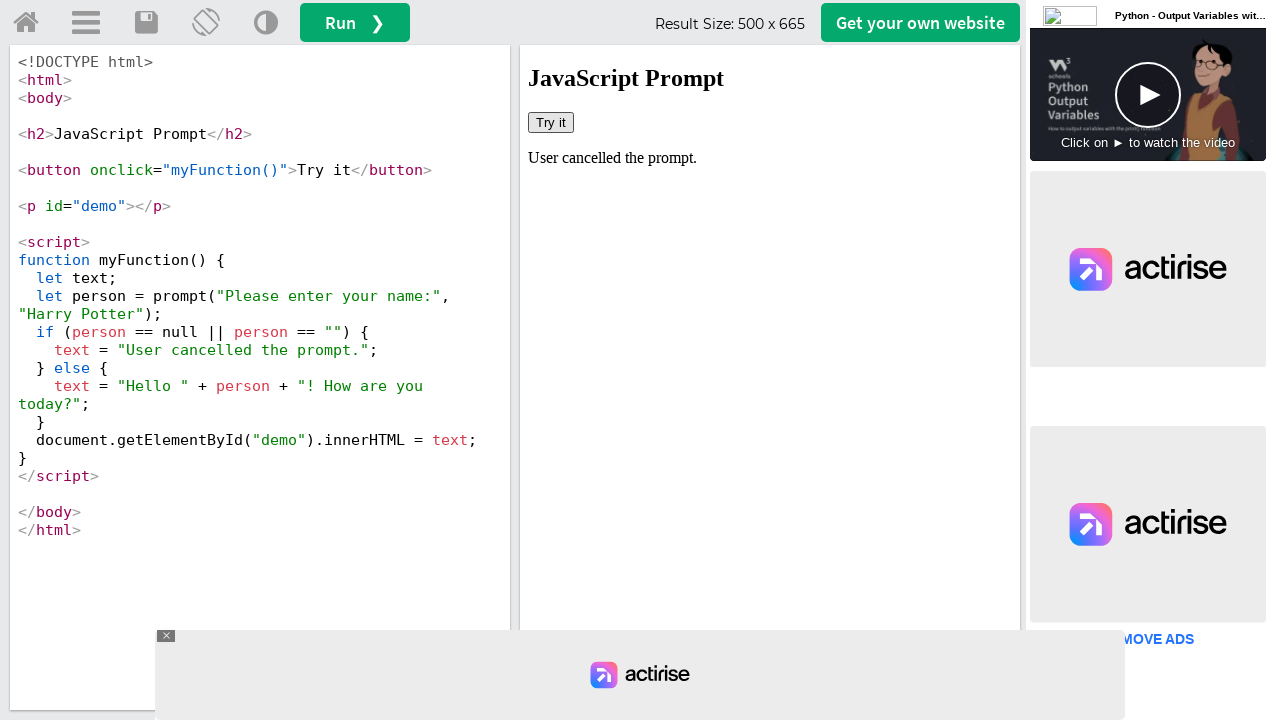

Clicked the button again to trigger the prompt with handler ready at (551, 122) on iframe >> nth=0 >> internal:control=enter-frame >> button >> nth=0
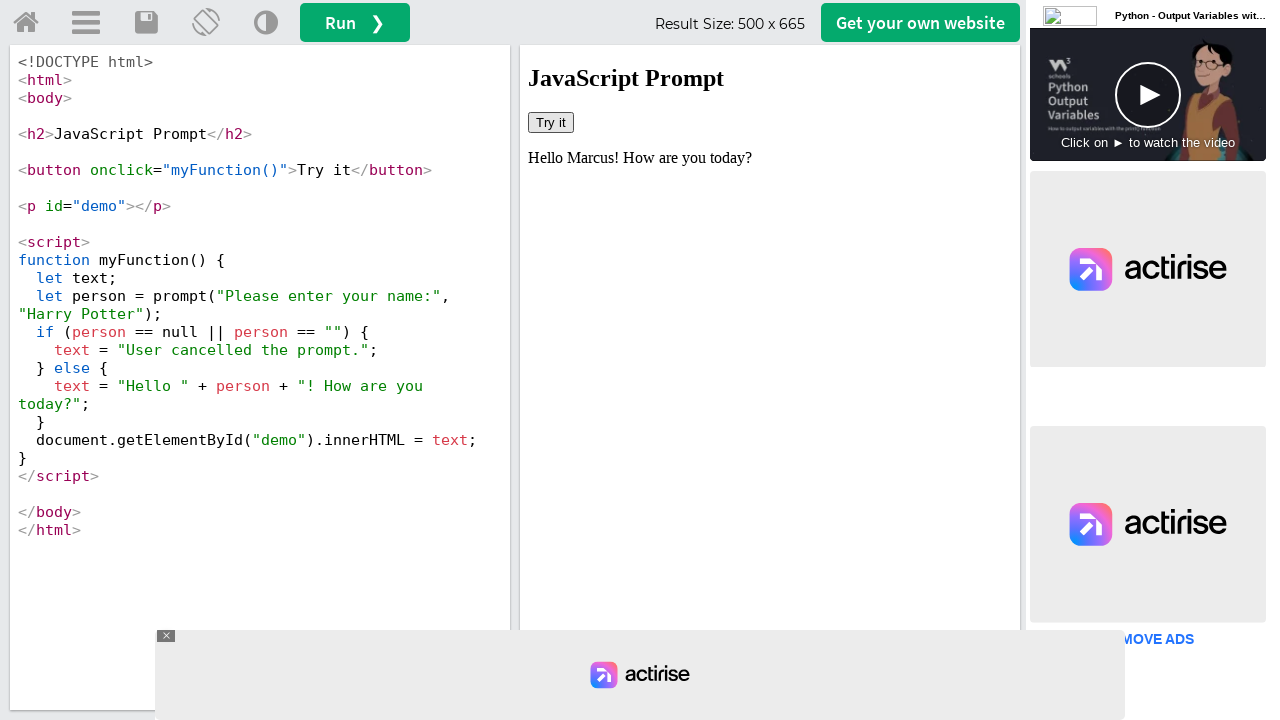

Result text element appeared after accepting the prompt
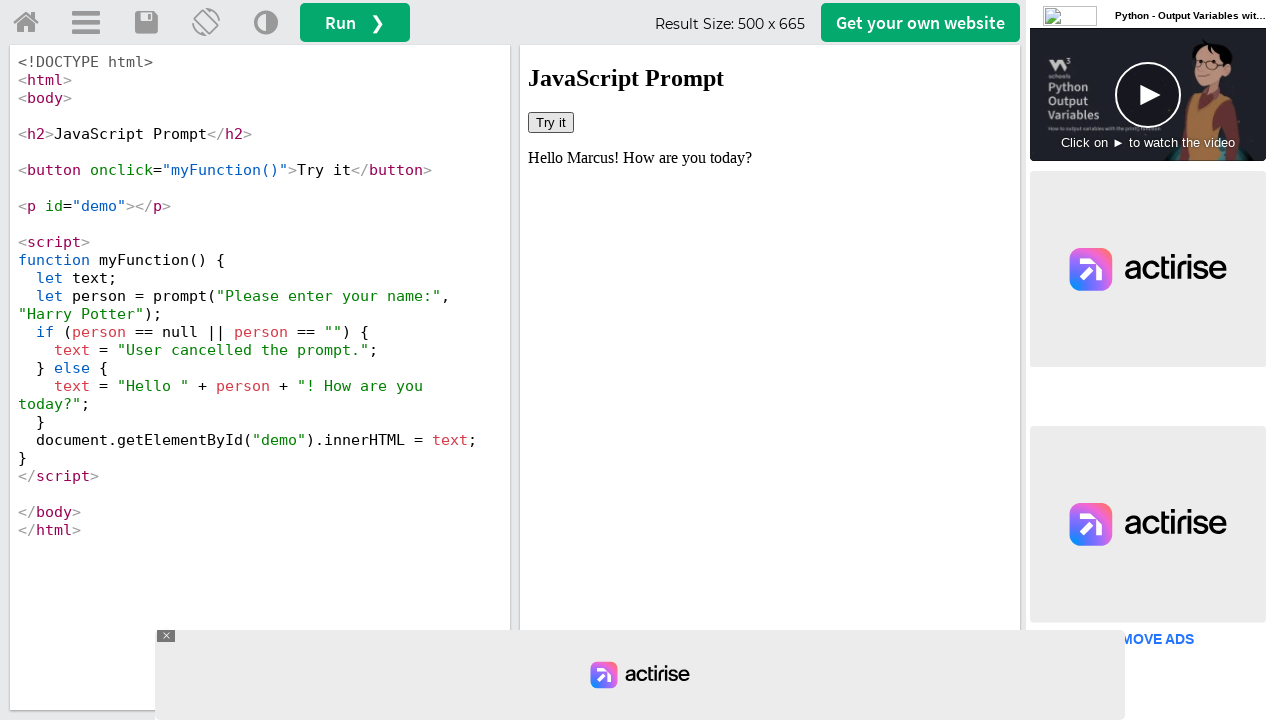

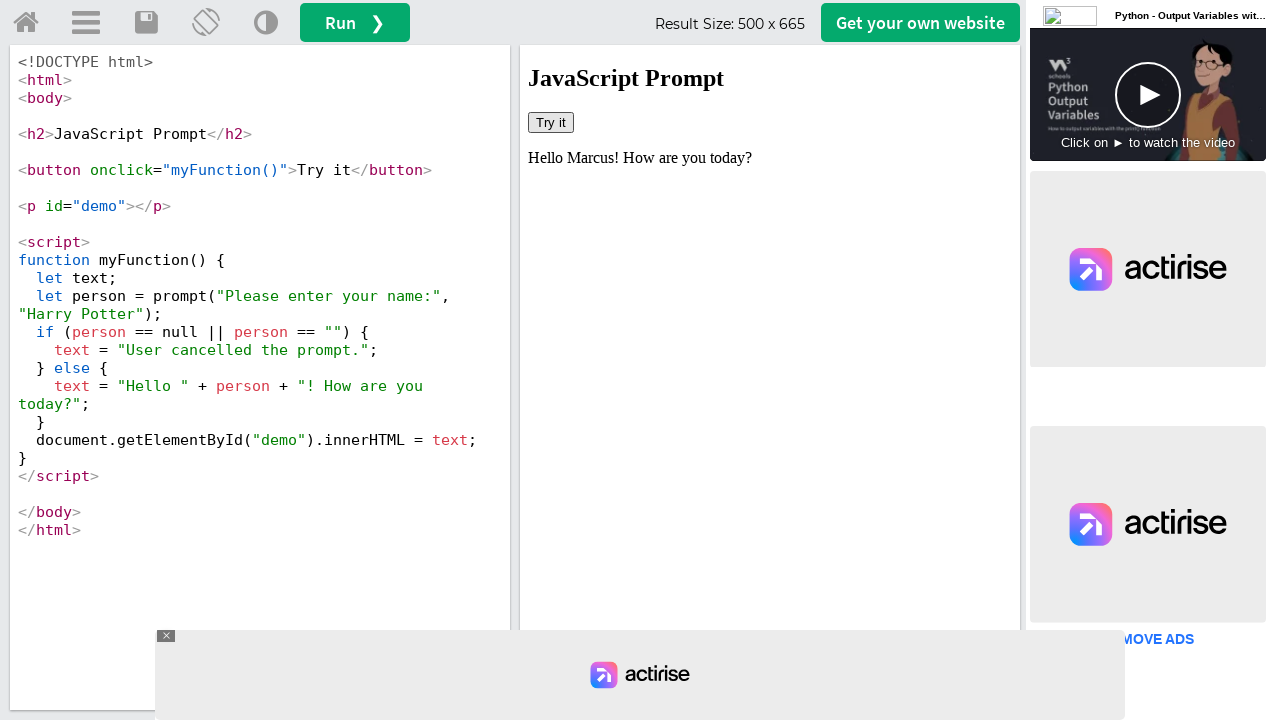